Tests copy-paste functionality on a registration form by entering text in the first name field, copying it, and pasting it into the last name field

Starting URL: https://demo.automationtesting.in/Register.html

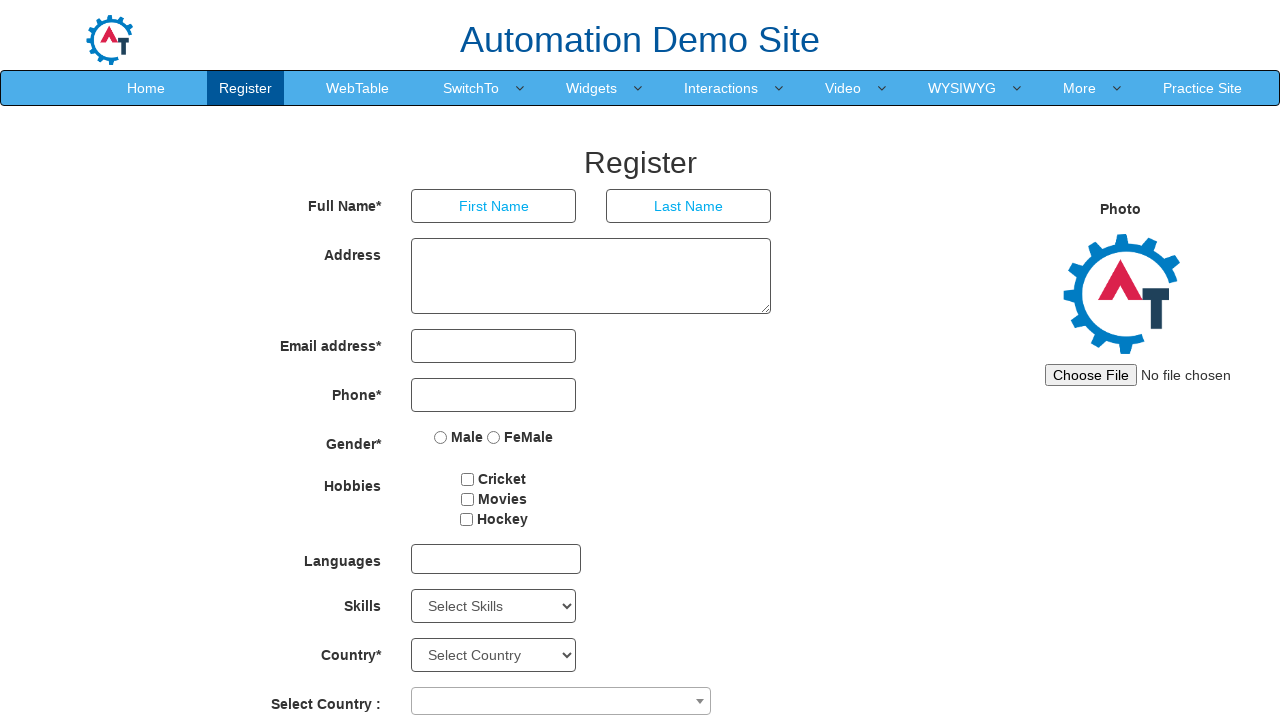

Filled first name field with 'admin' on xpath=//input[@placeholder='First Name']
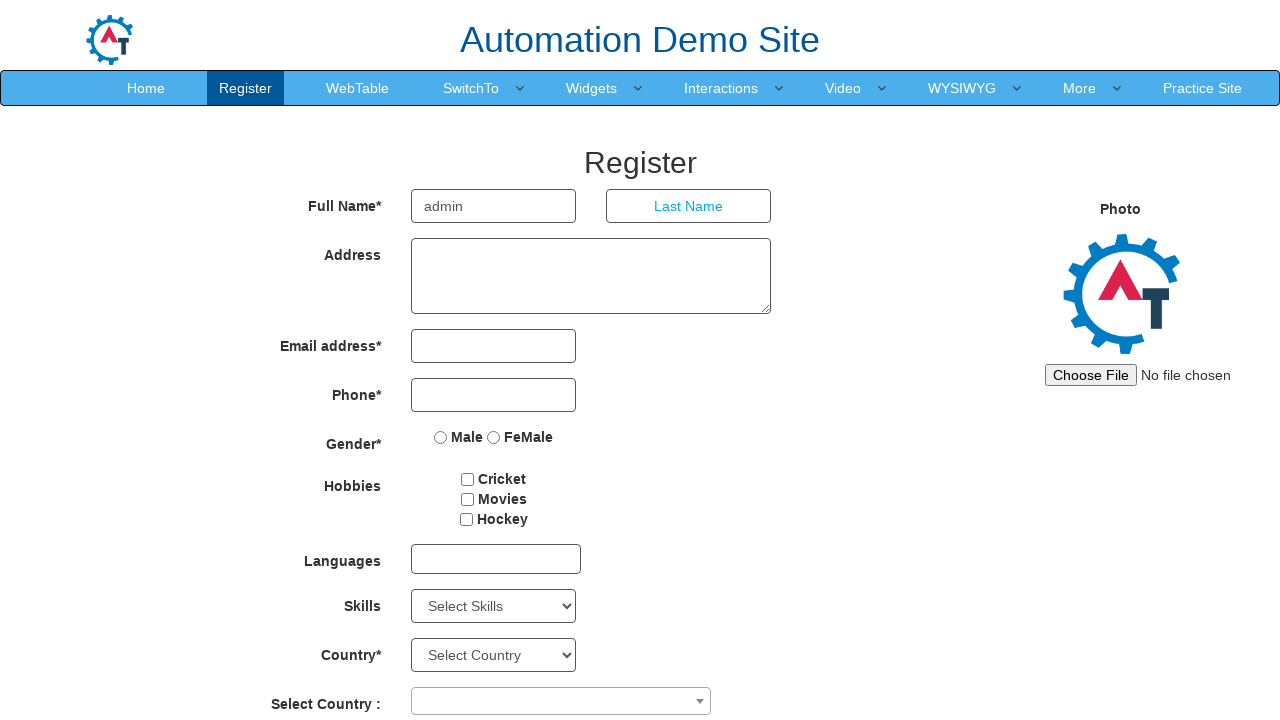

Clicked on first name field at (494, 206) on xpath=//input[@placeholder='First Name']
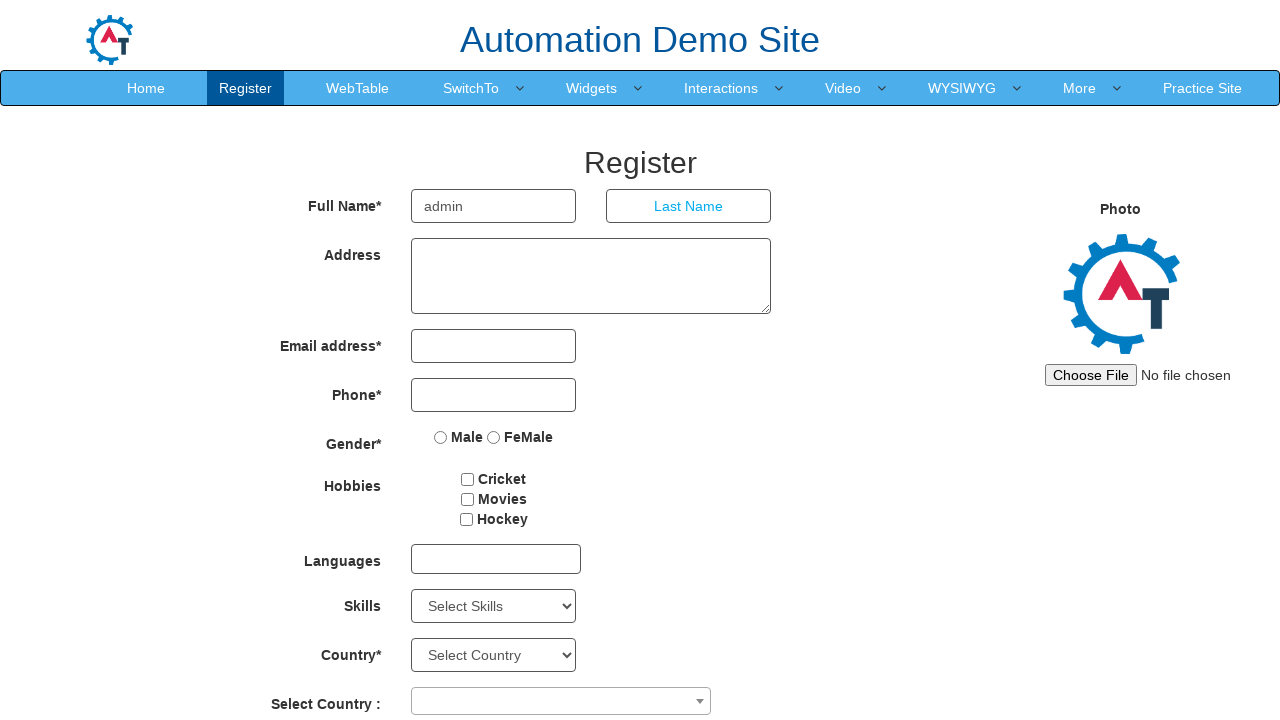

Selected all text in first name field
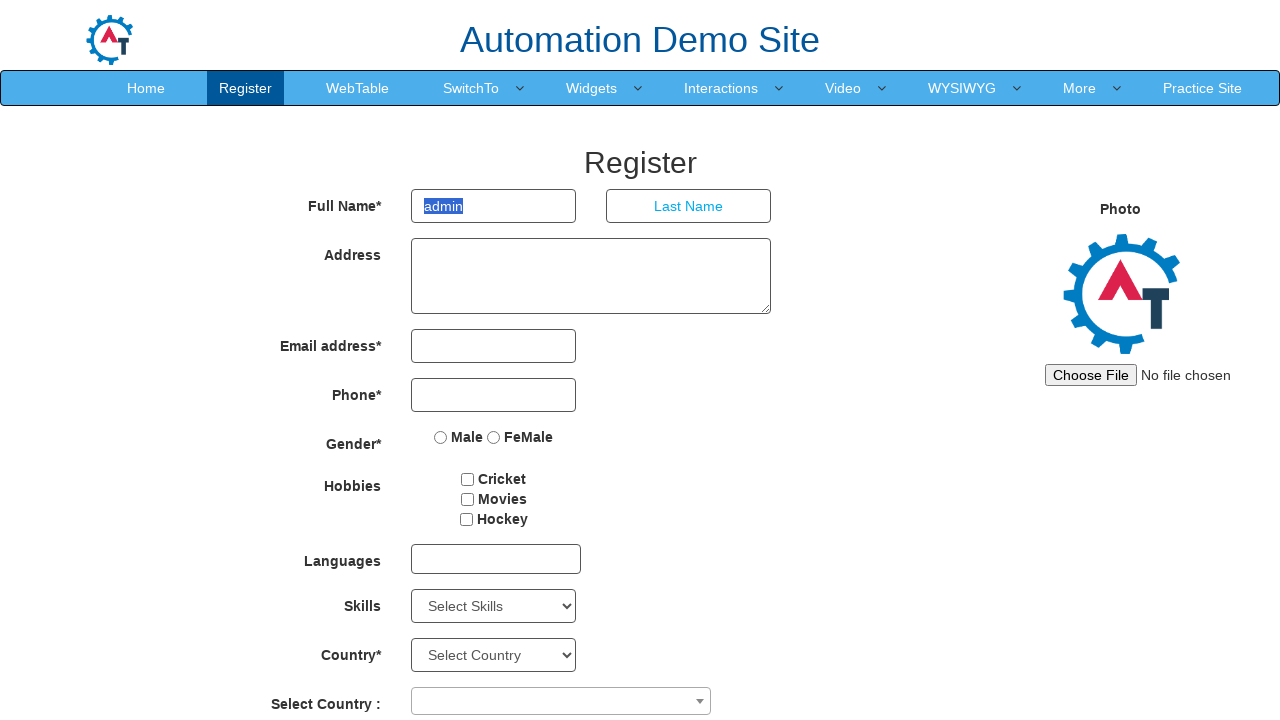

Copied text from first name field
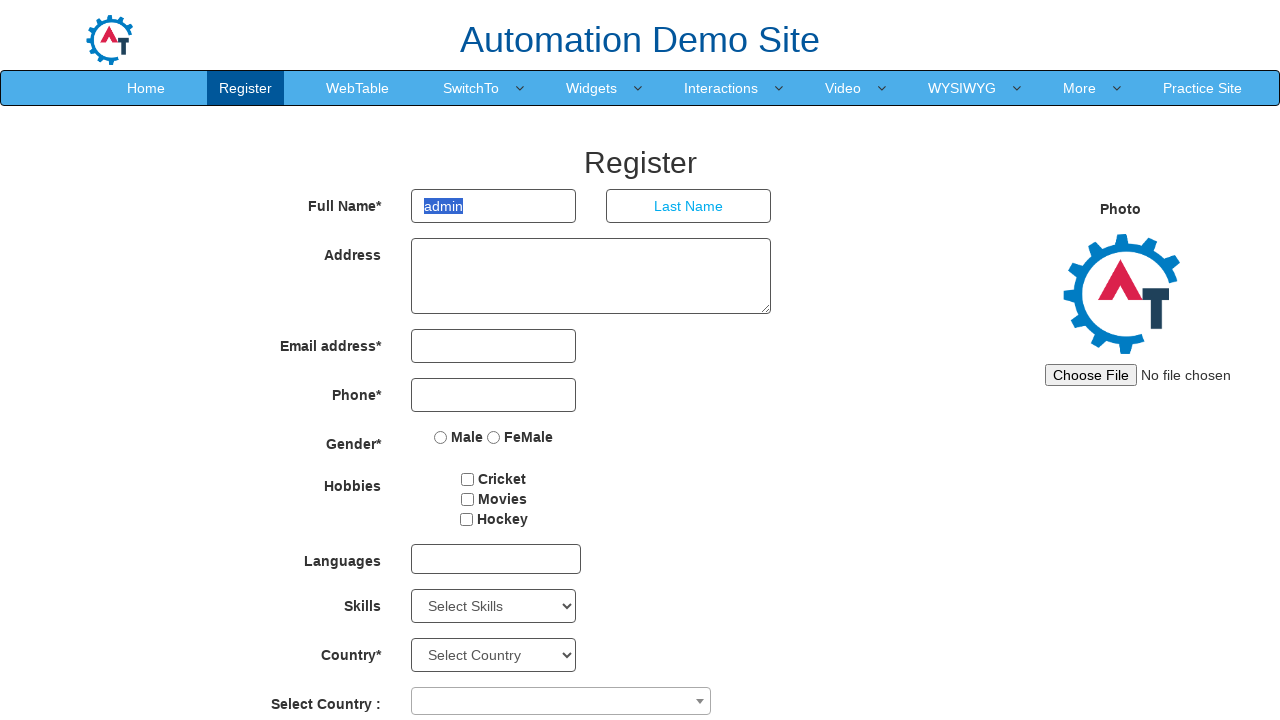

Clicked on last name field at (689, 206) on xpath=//input[@placeholder='Last Name']
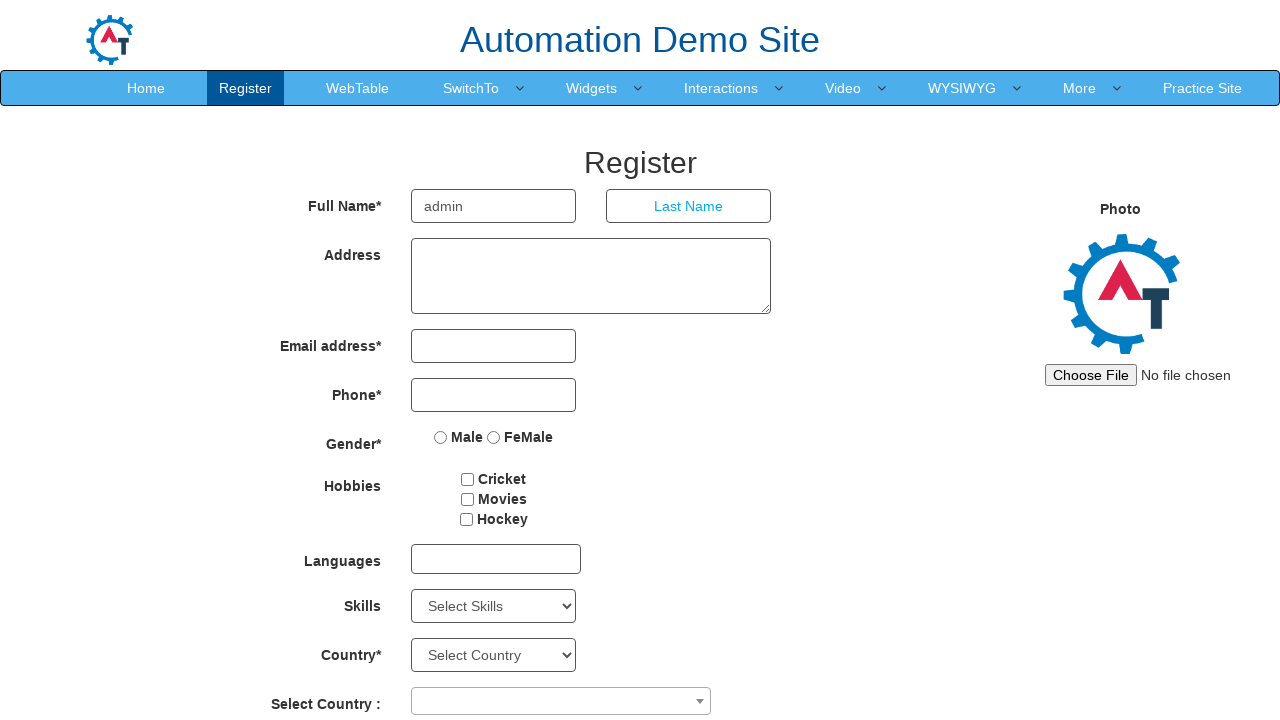

Pasted copied text into last name field
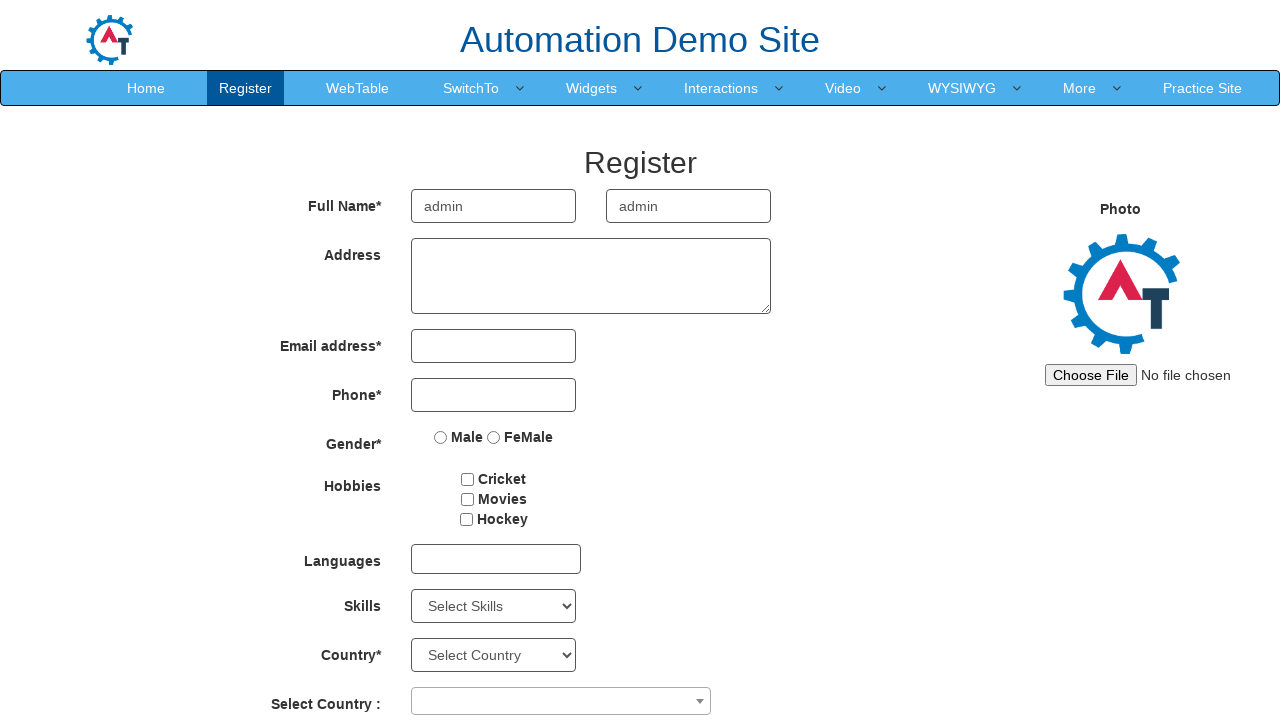

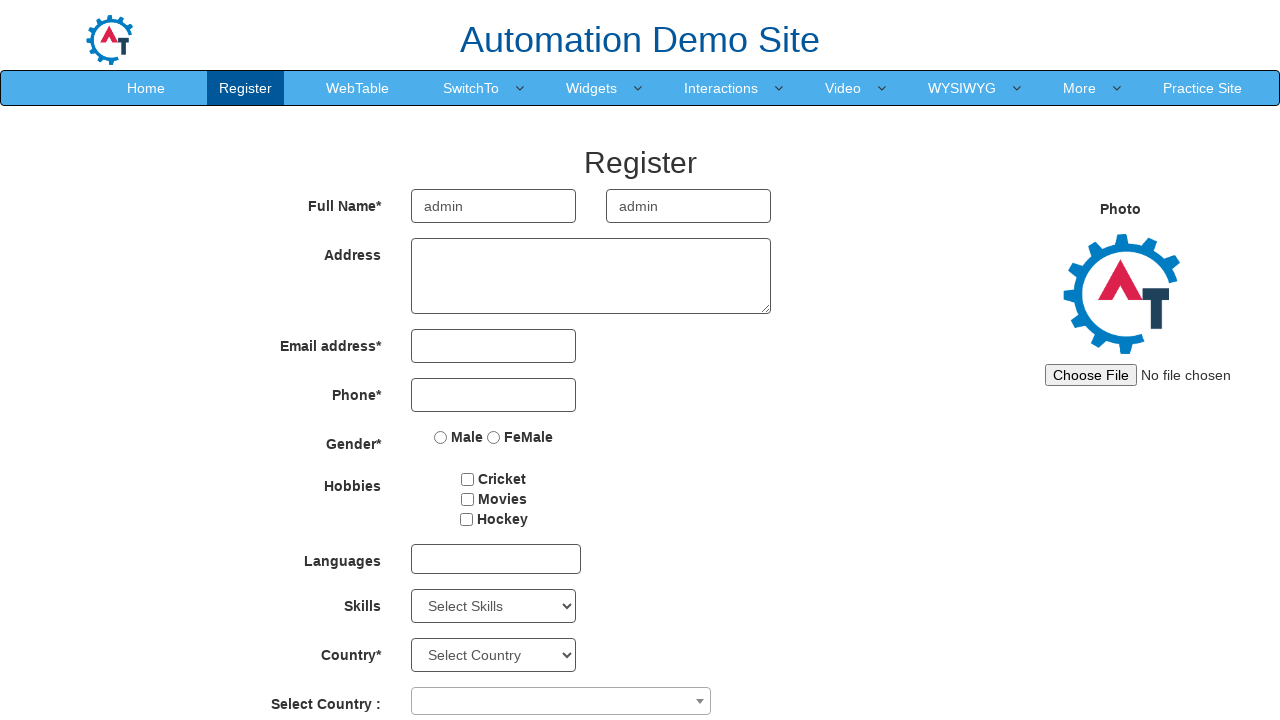